Tests JavaScript alert handling including simple alerts, confirmation dialogs, and prompt alerts with text input

Starting URL: https://the-internet.herokuapp.com/javascript_alerts

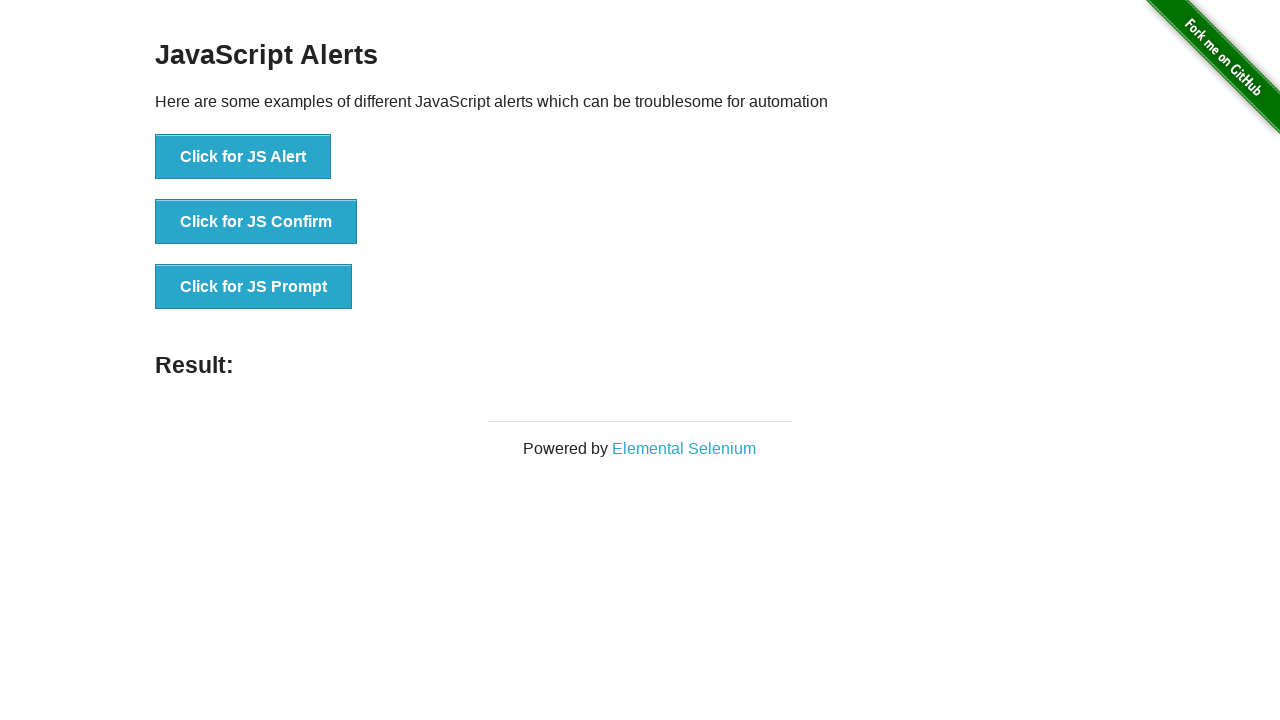

Clicked button to trigger simple JavaScript alert at (243, 157) on xpath=//button[normalize-space()='Click for JS Alert']
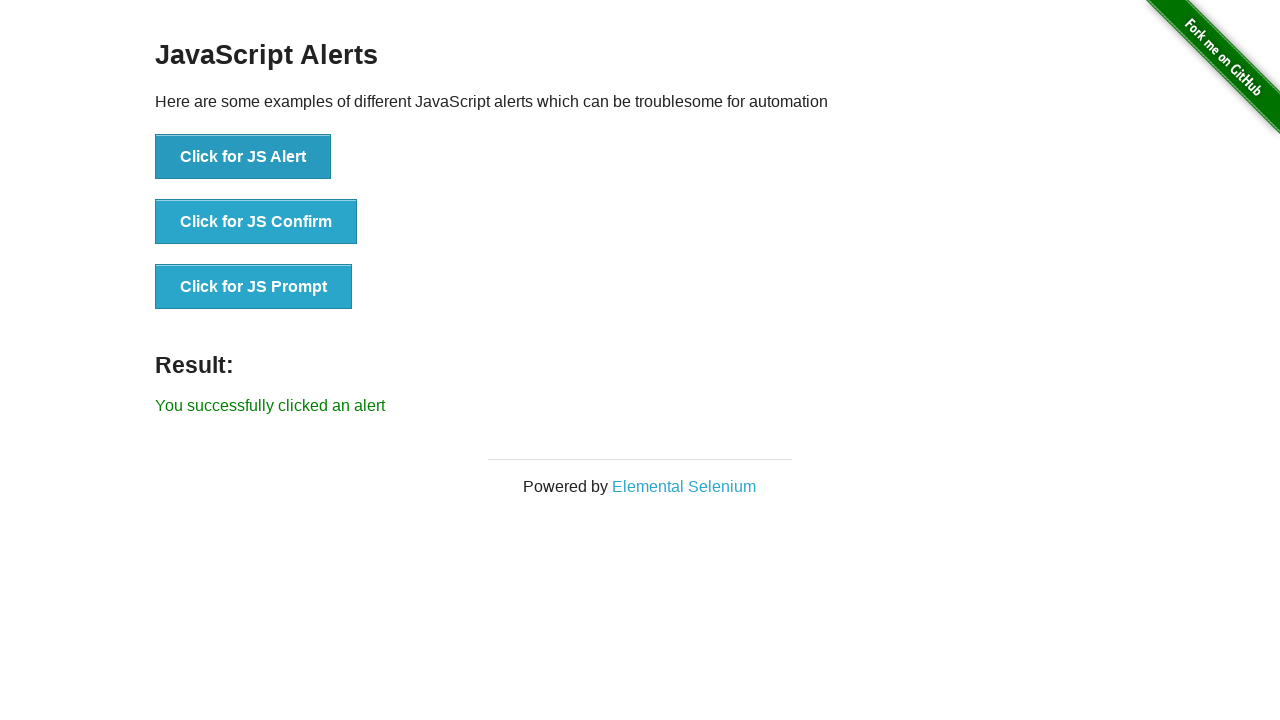

Set up dialog handler to accept alerts
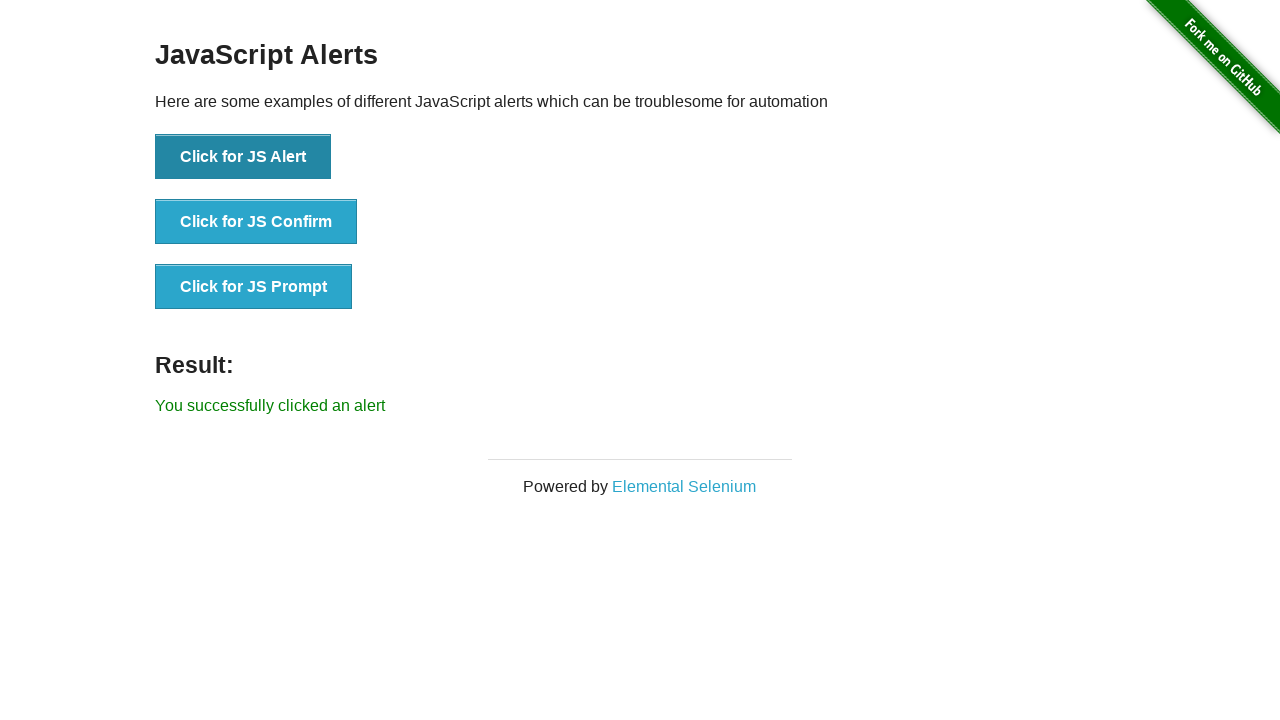

Waited 1 second after accepting simple alert
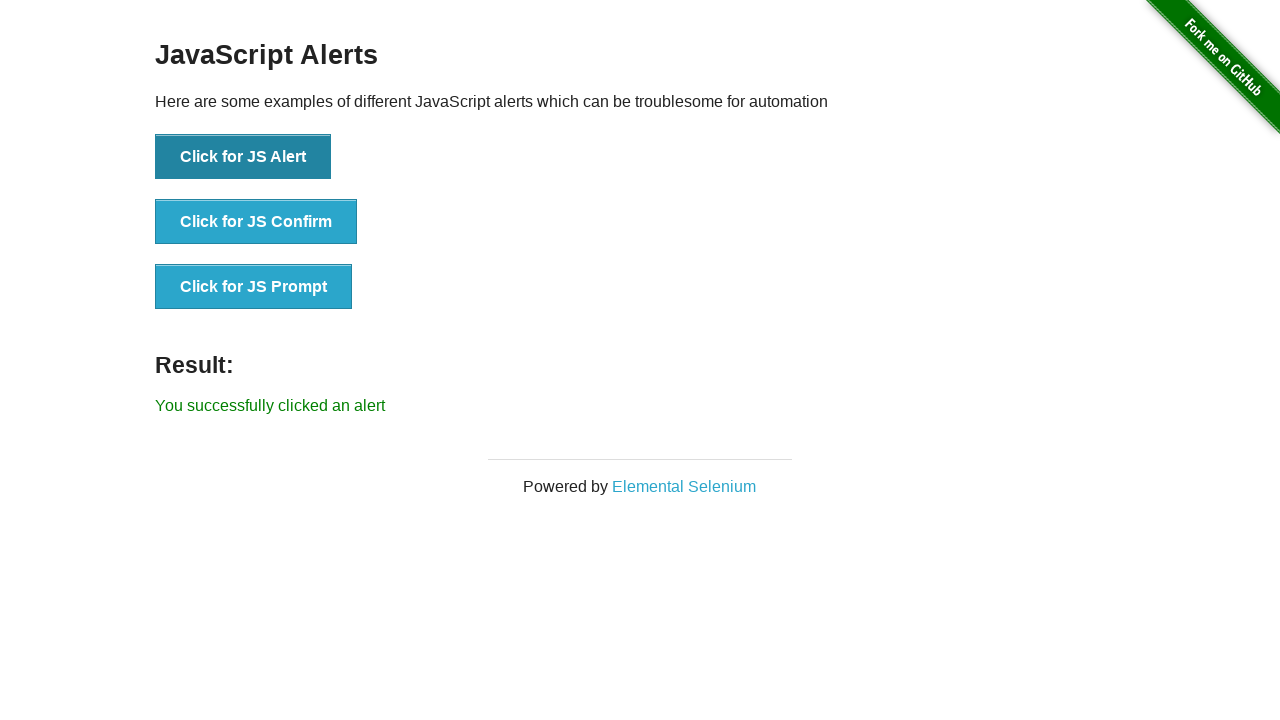

Clicked button to trigger confirmation dialog at (256, 222) on xpath=//button[normalize-space()='Click for JS Confirm']
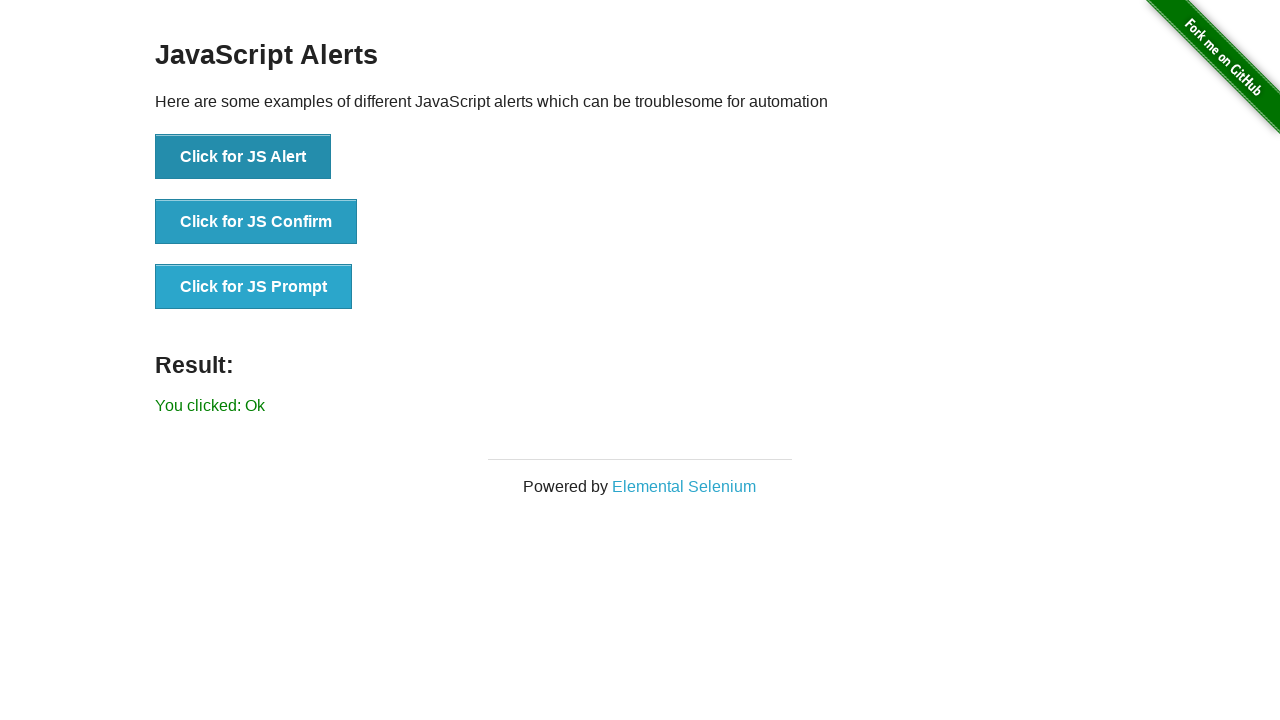

Waited 1 second after accepting confirmation dialog
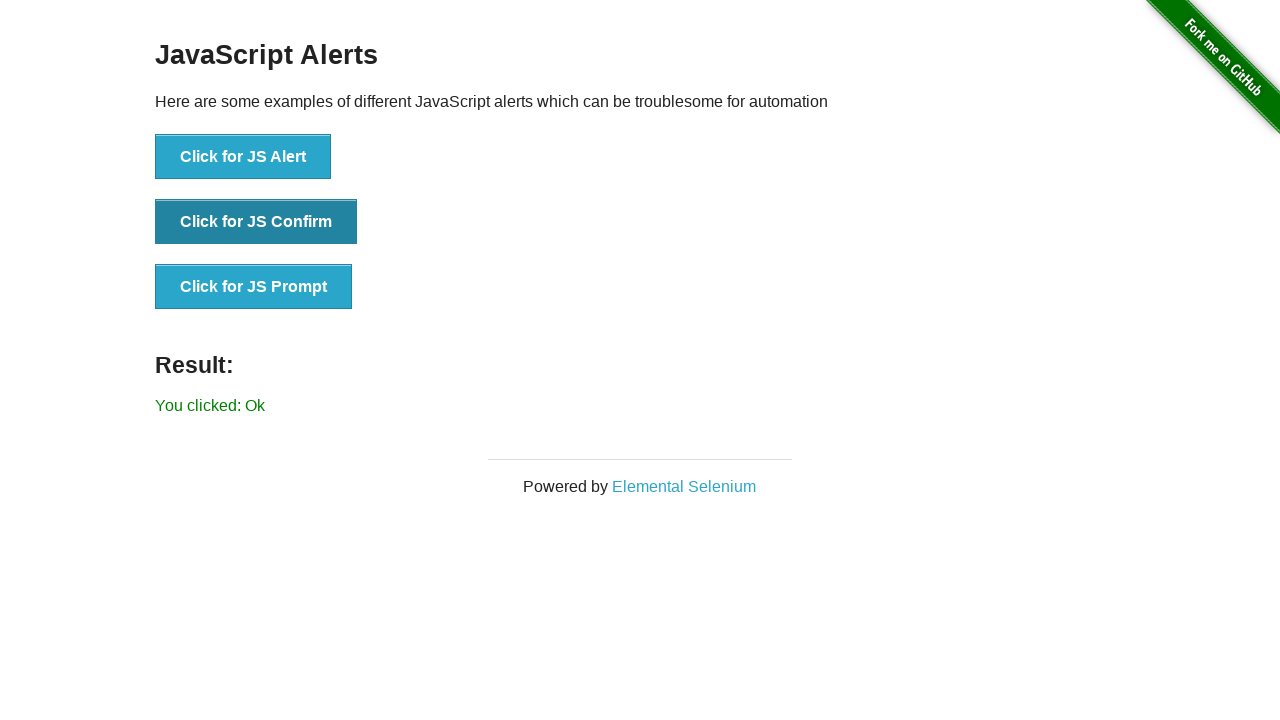

Set up dialog handler to accept prompt and enter 'Test'
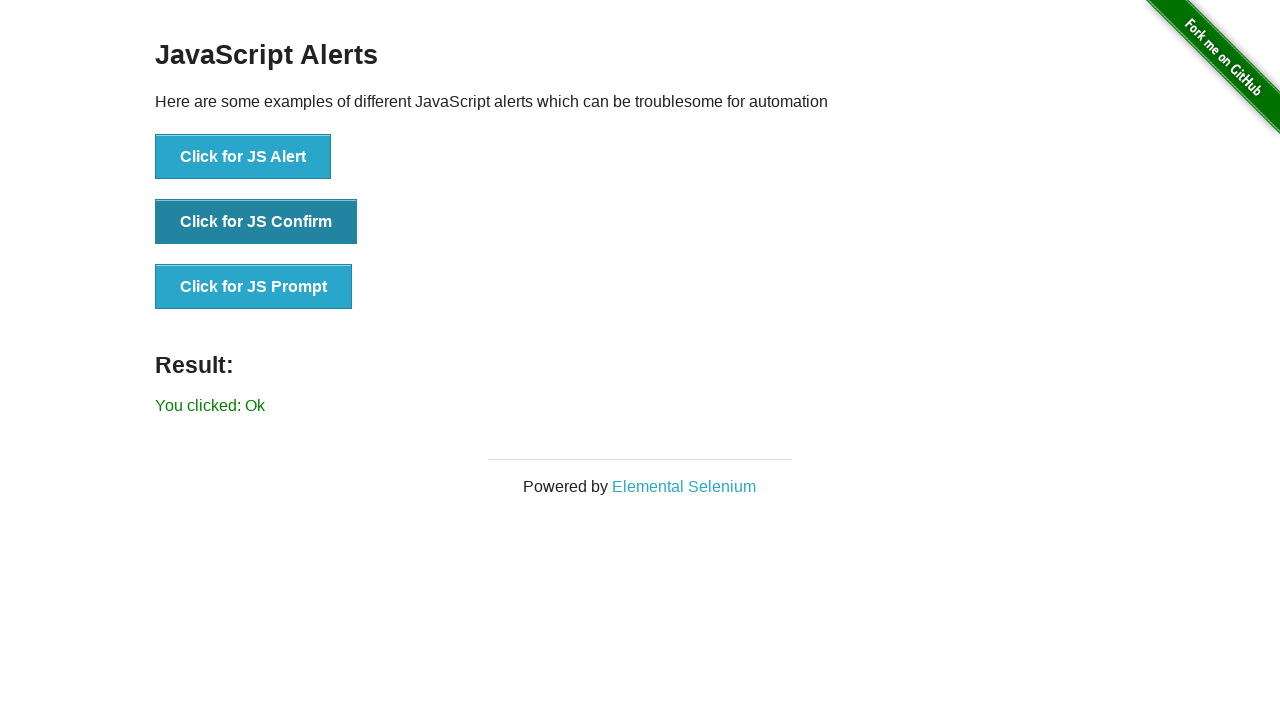

Clicked button to trigger prompt dialog with text input at (254, 287) on xpath=//button[normalize-space()='Click for JS Prompt']
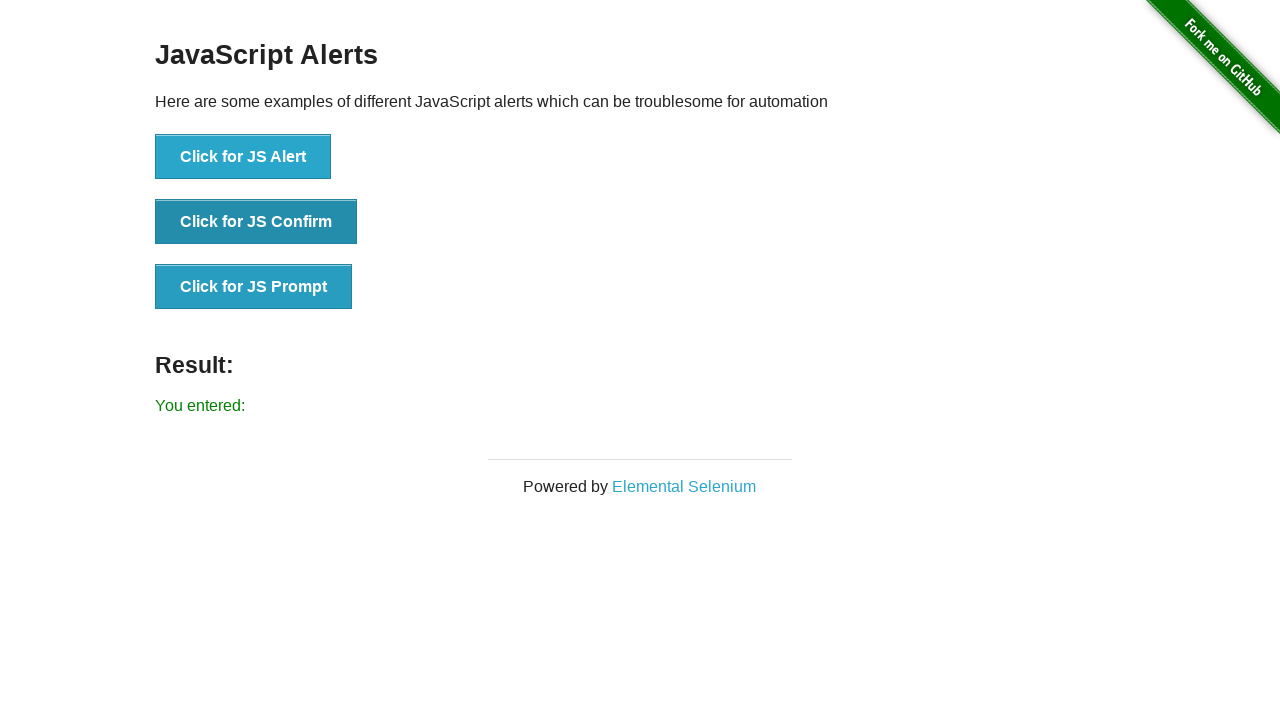

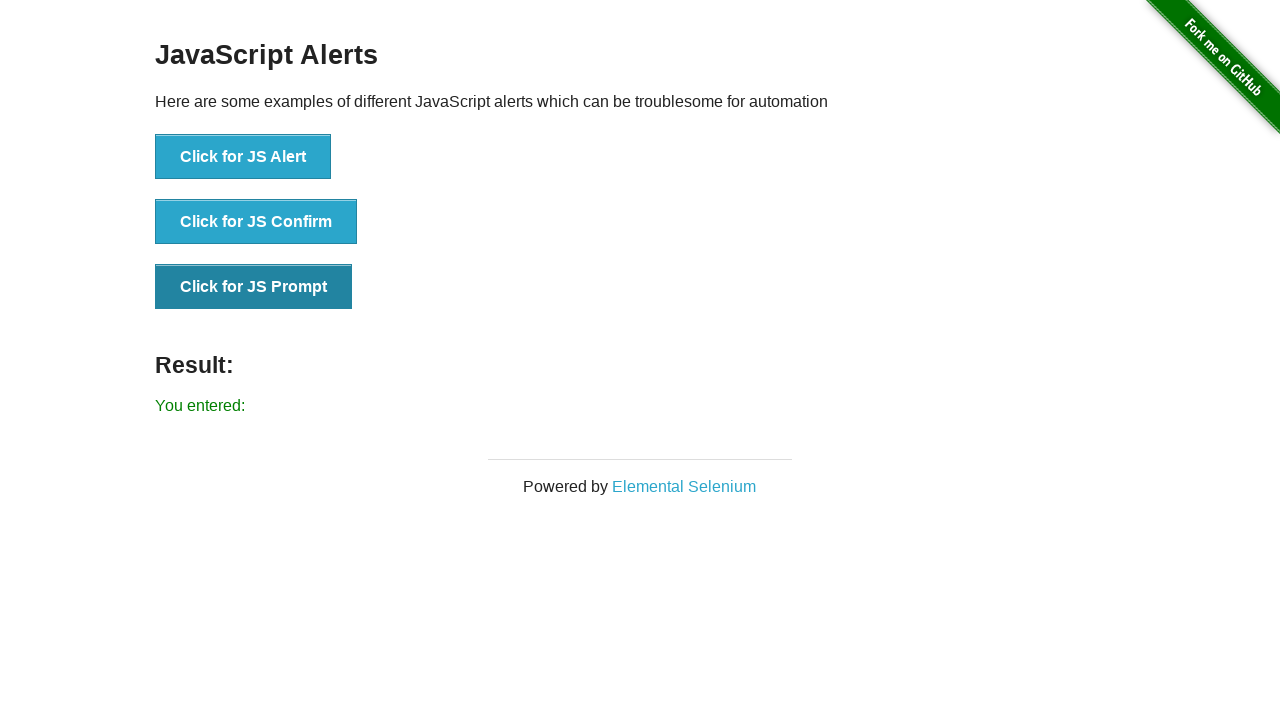